Navigates to OrangeHRM demo site and verifies the page title

Starting URL: https://opensource-demo.orangehrmlive.com

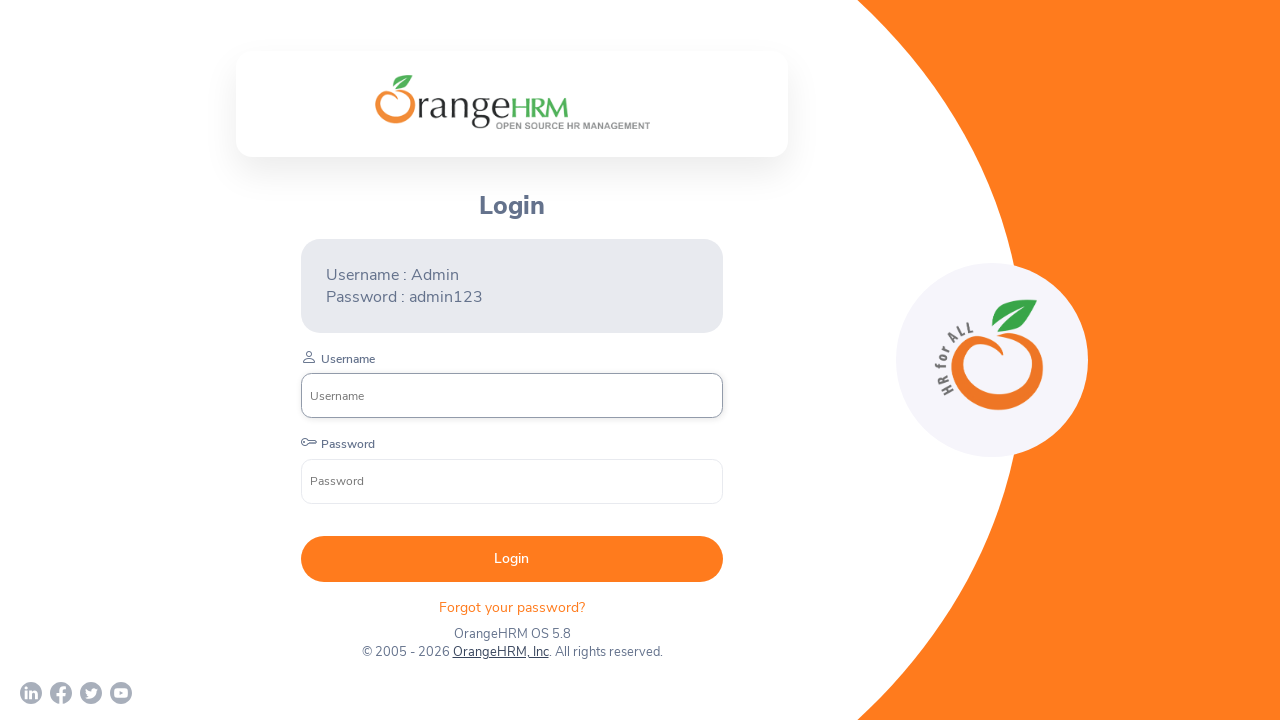

Verified page title is 'OrangeHRM'
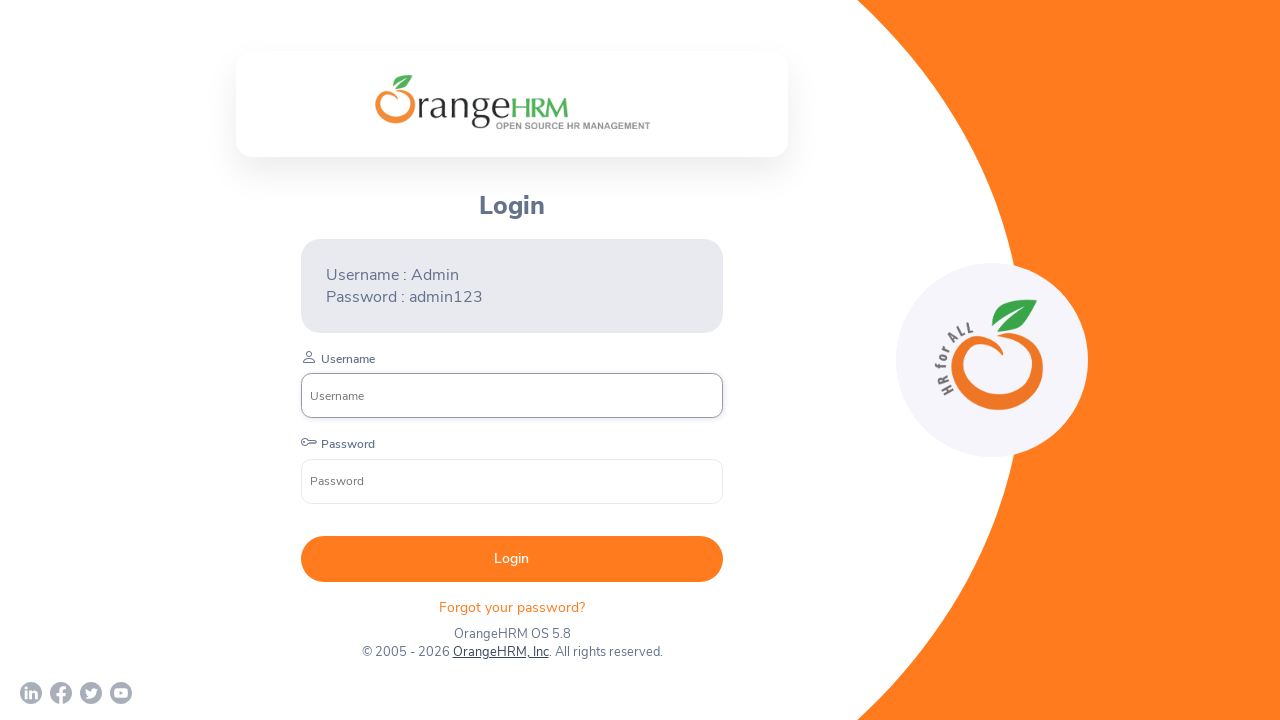

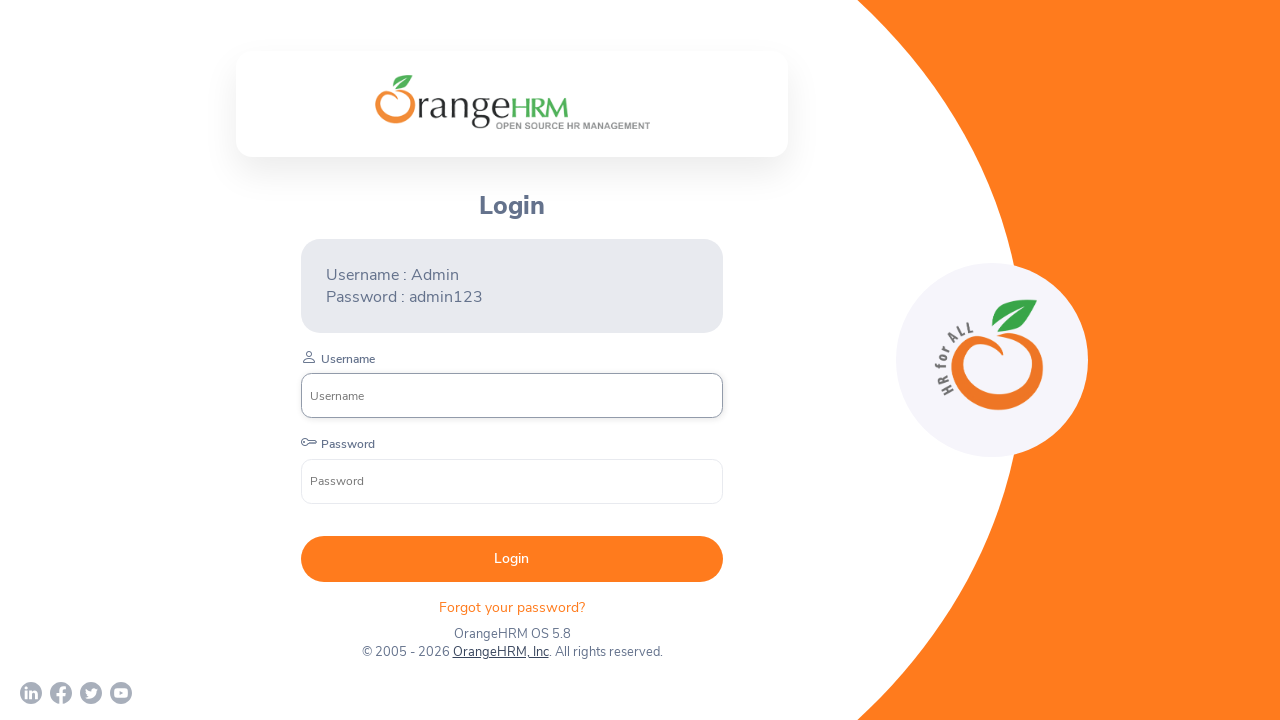